Tests the jQuery UI selectable widget by navigating to the demo page and performing a multi-select action on list items

Starting URL: https://jqueryui.com/

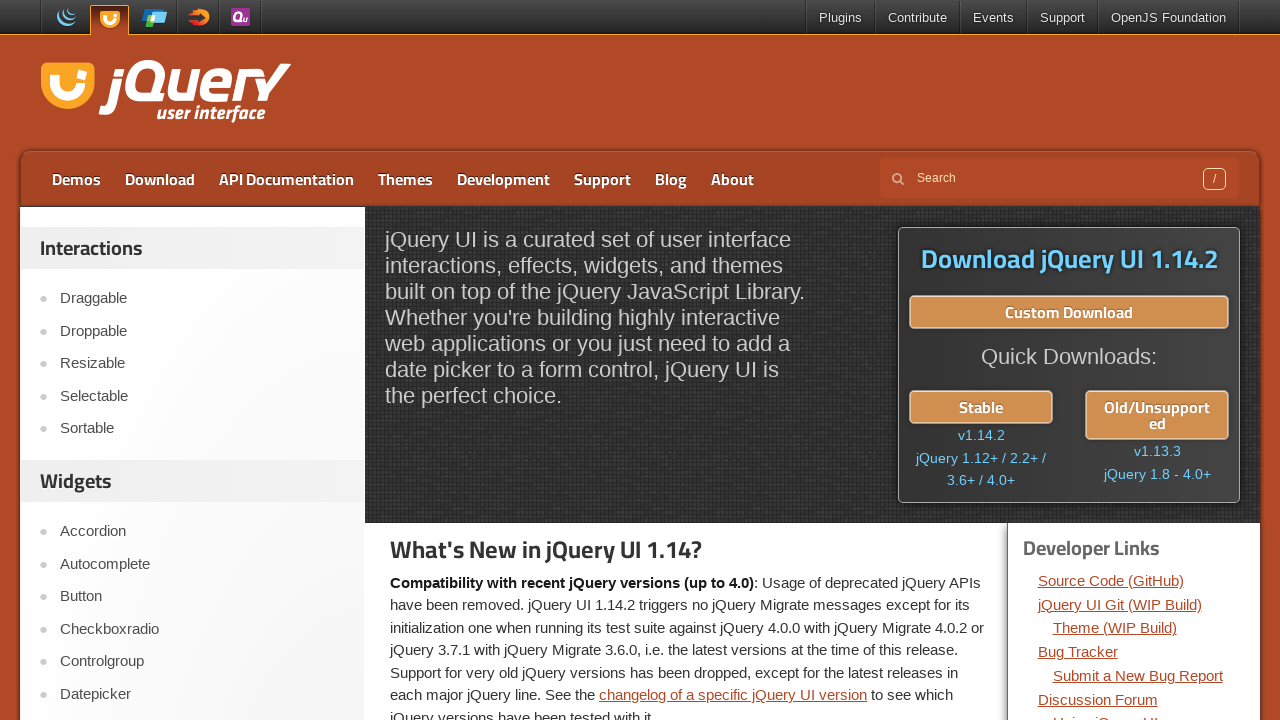

Clicked on Selectable link to navigate to the demo page at (202, 396) on text=Selectable
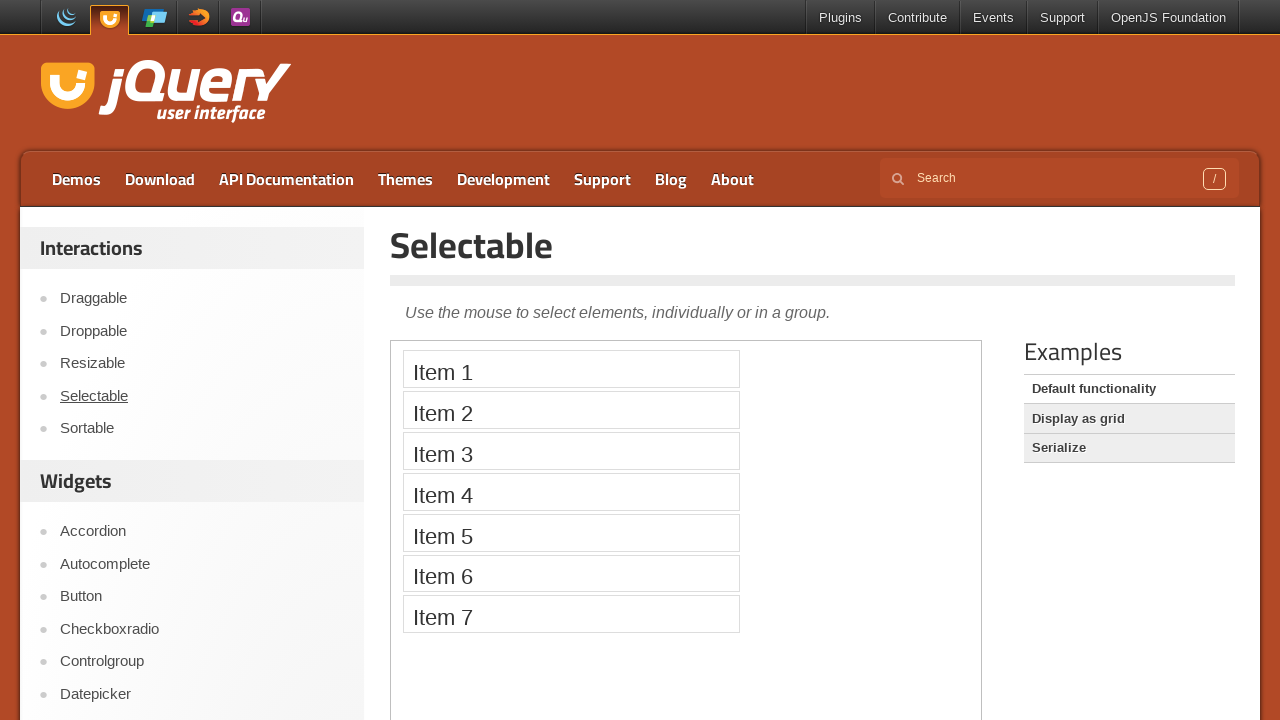

Located the demo iframe
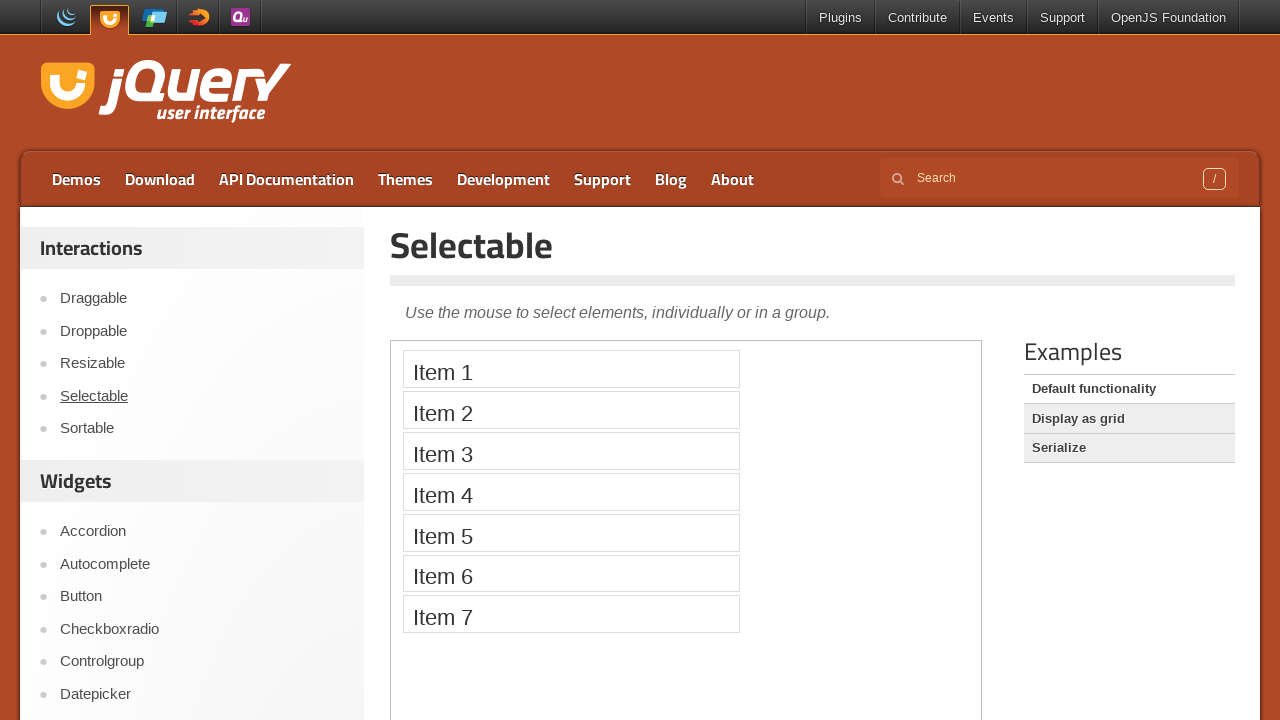

Located all selectable list items
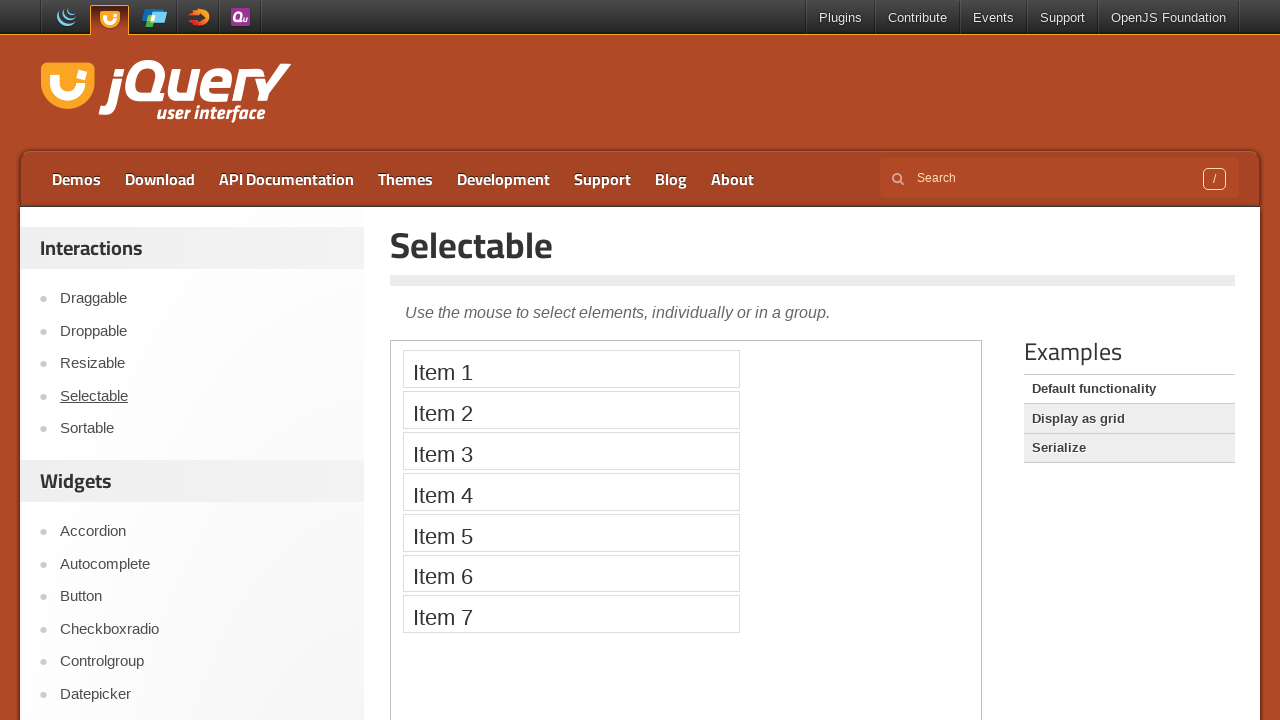

Located the first list item
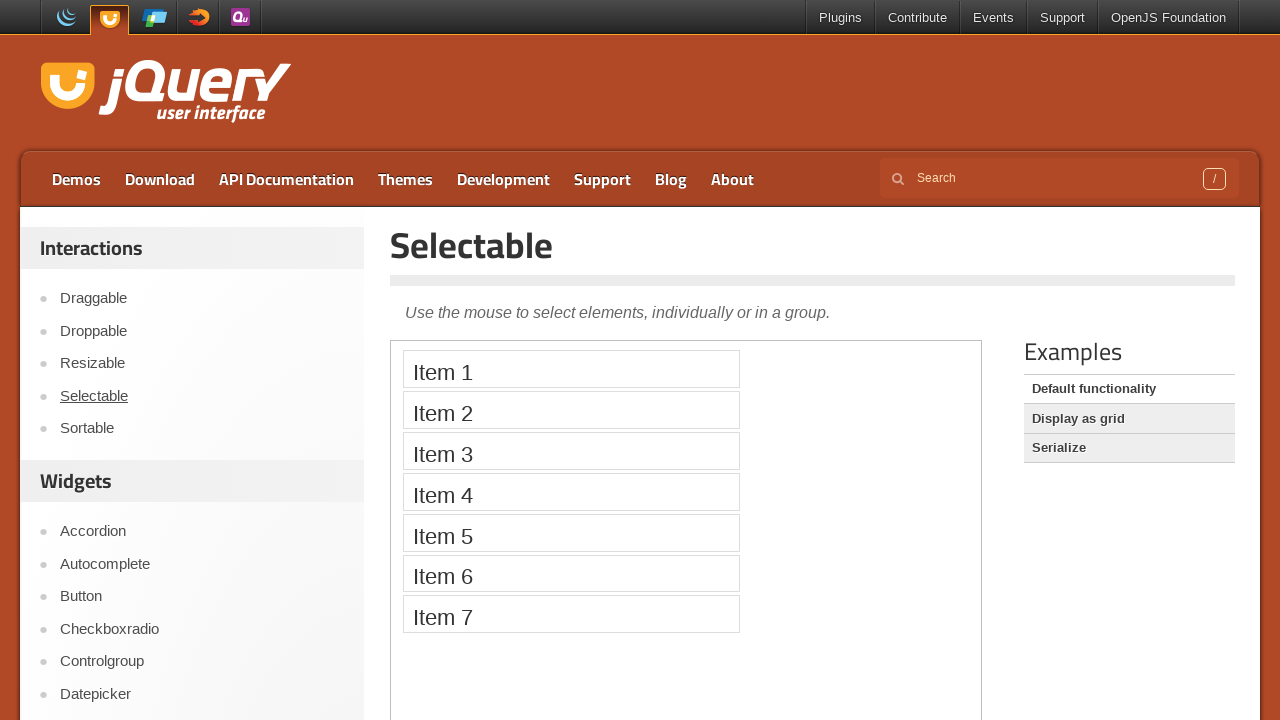

Located the last list item
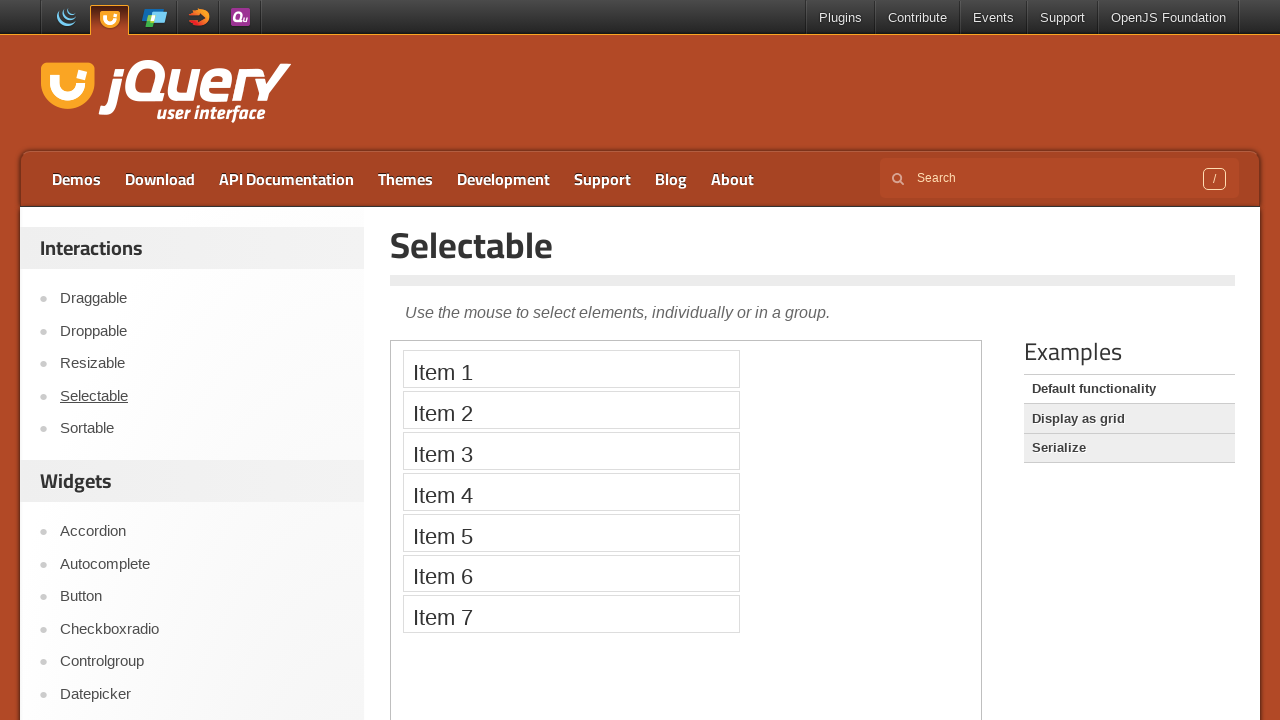

Clicked on the first list item at (571, 369) on iframe >> nth=0 >> internal:control=enter-frame >> li.ui-widget-content.ui-selec
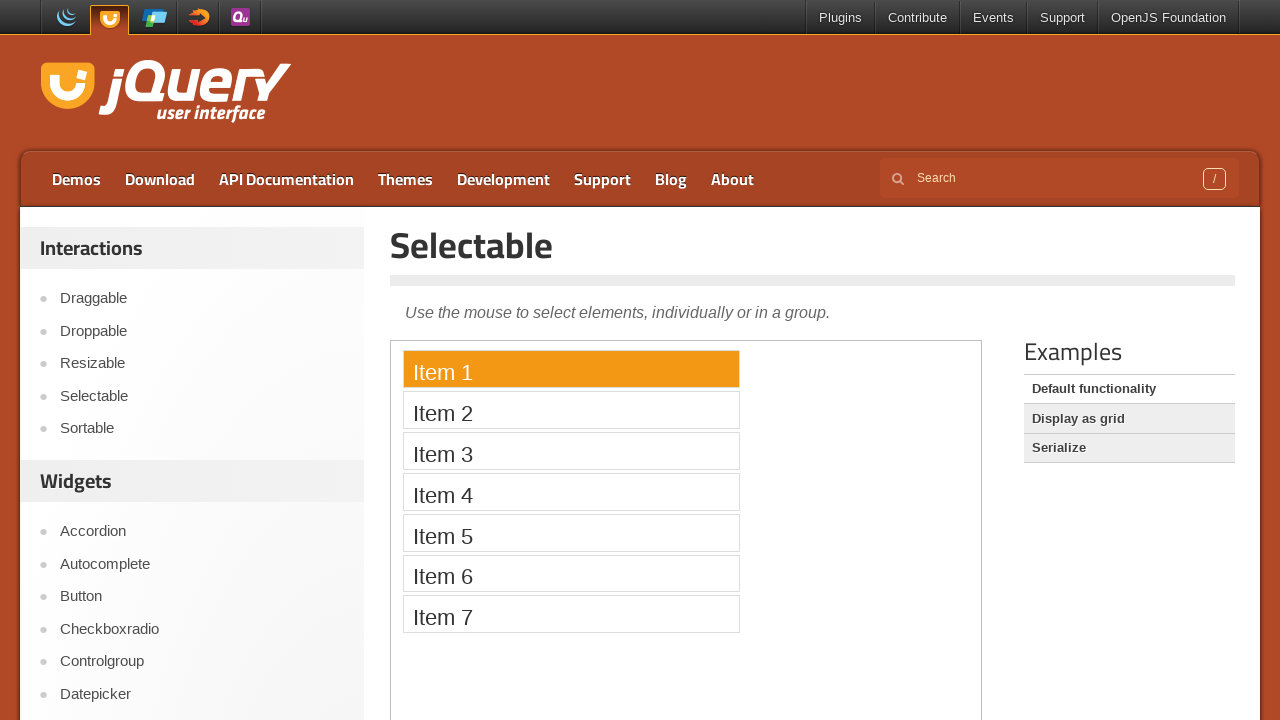

Shift+clicked on the last list item to select all items in range at (571, 614) on iframe >> nth=0 >> internal:control=enter-frame >> li.ui-widget-content.ui-selec
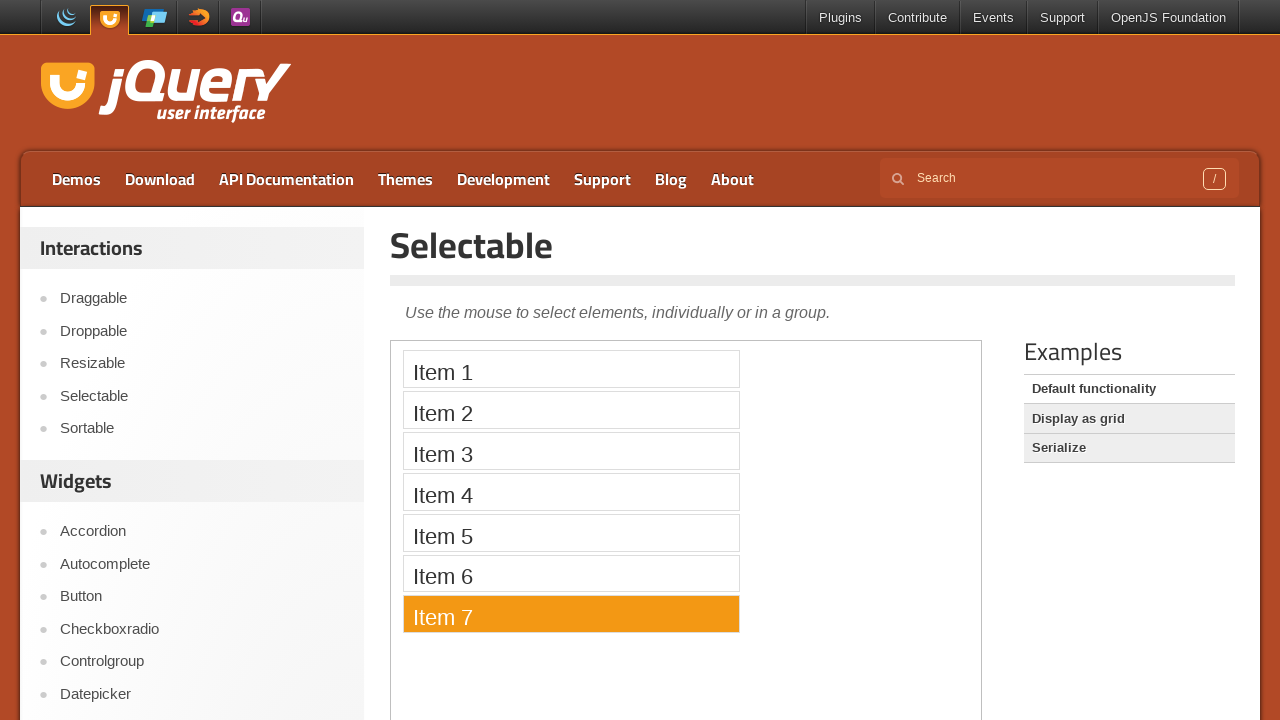

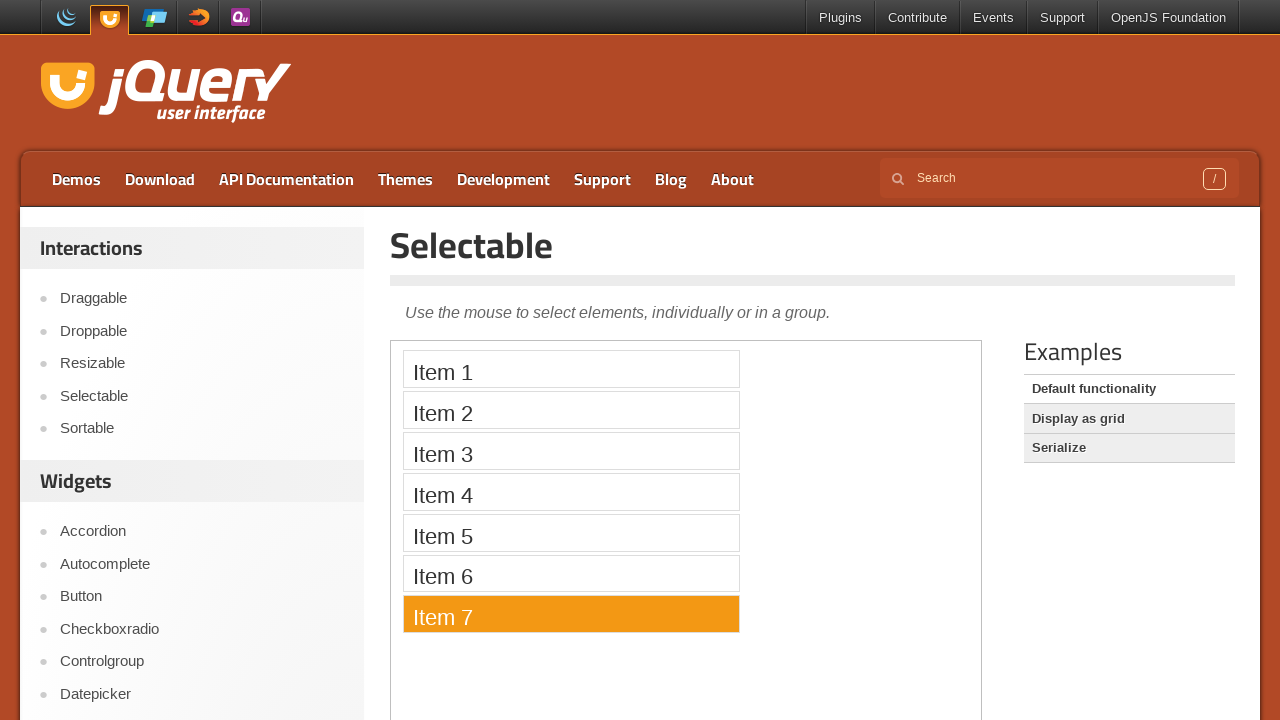